Tests a simple form demo by verifying form elements are visible and filling in a message input field

Starting URL: https://www.lambdatest.com/selenium-playground/simple-form-demo

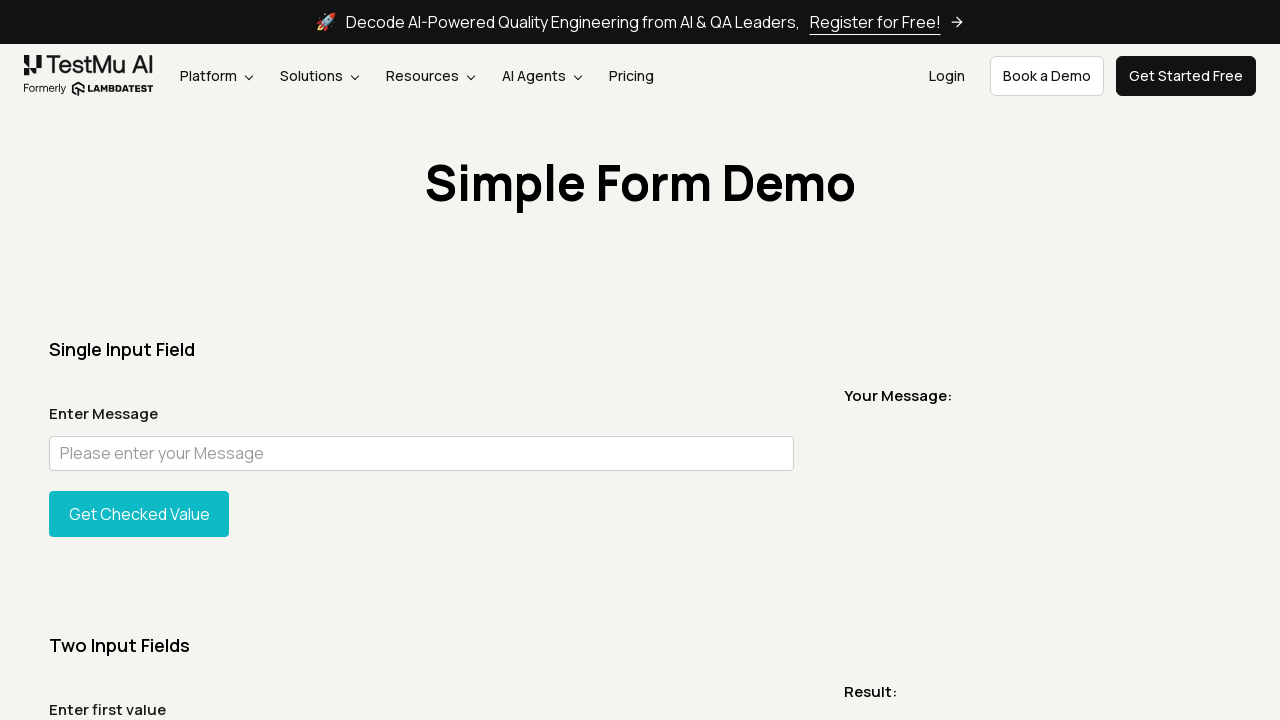

Waited for 'Simple Form Demo' heading to be visible
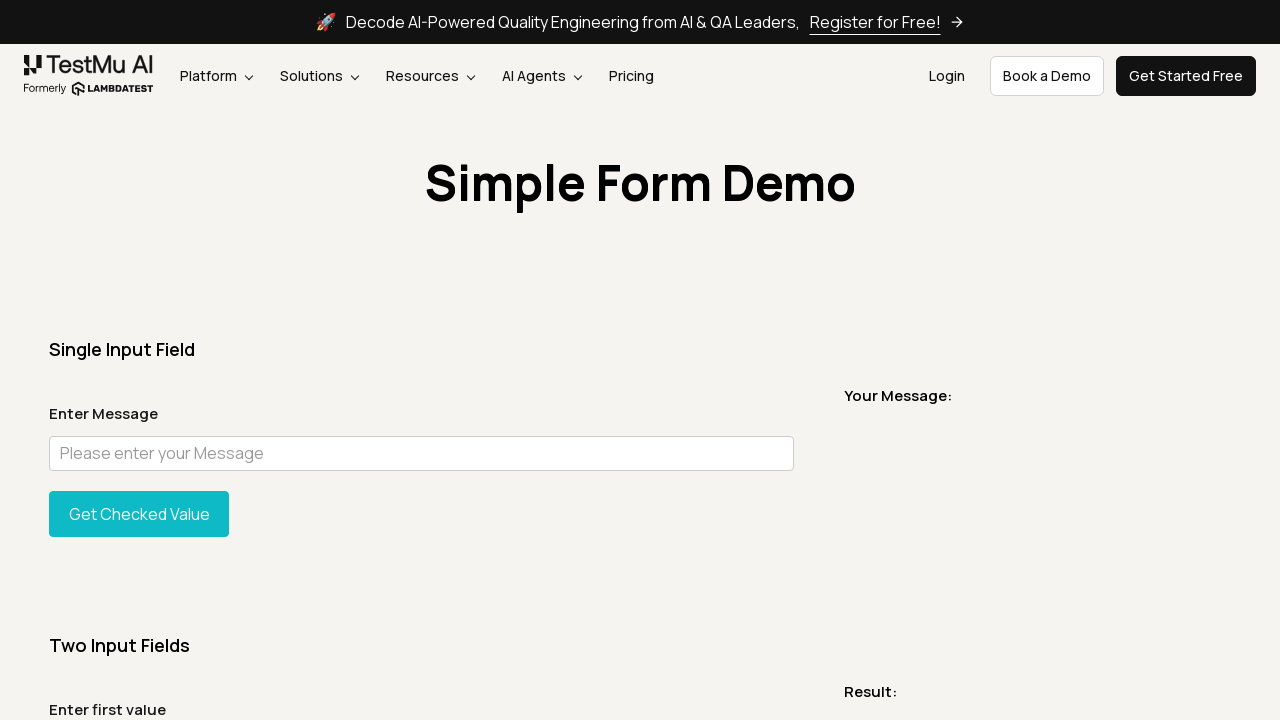

Waited for form container to be visible
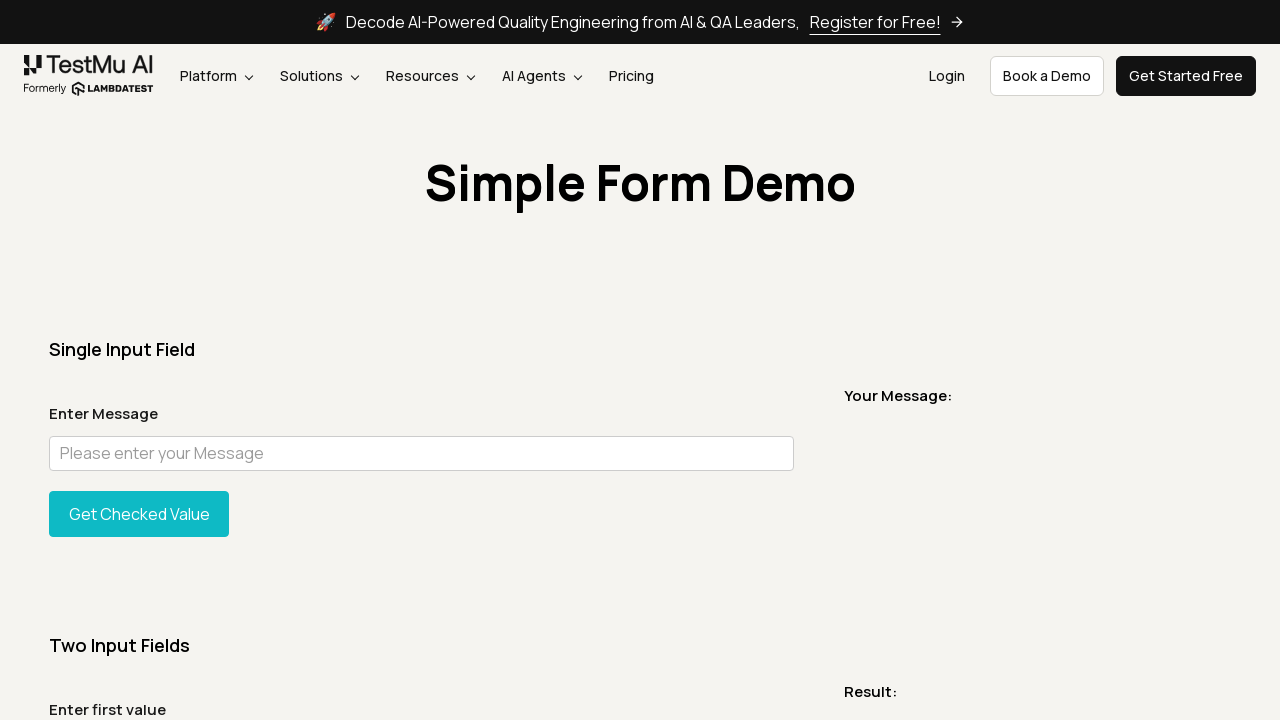

Located message input field
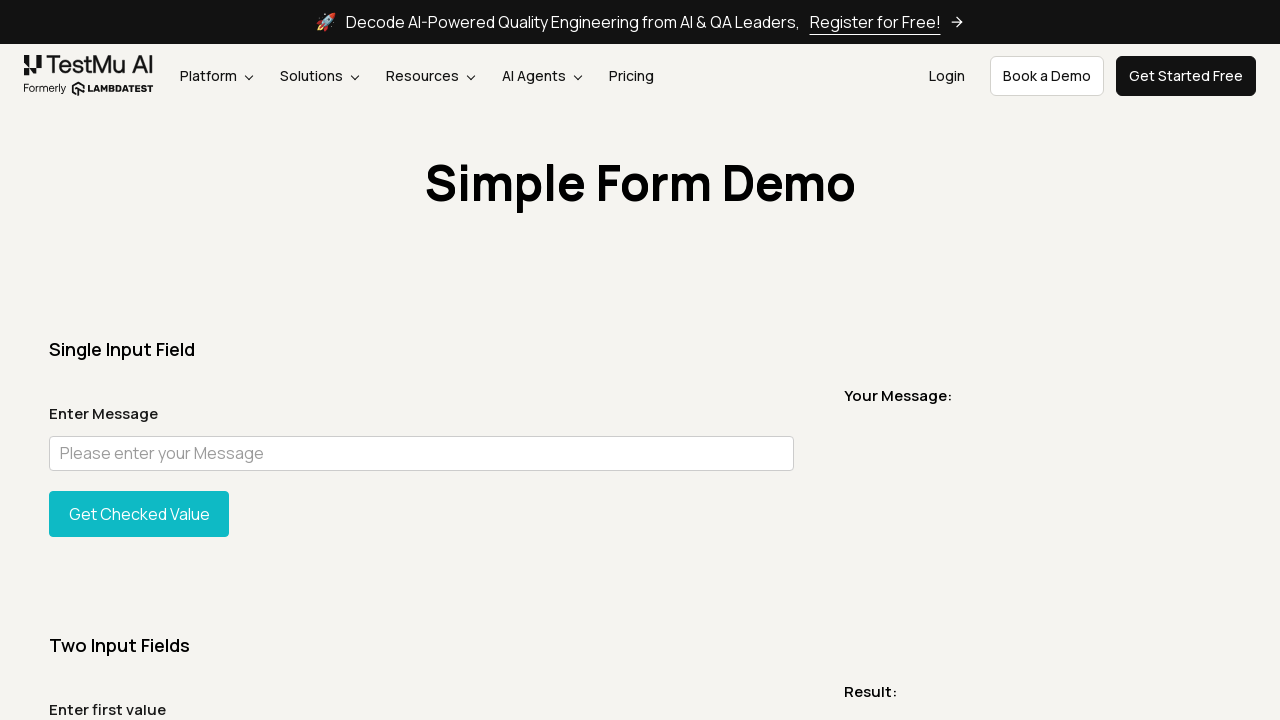

Scrolled message input field into view
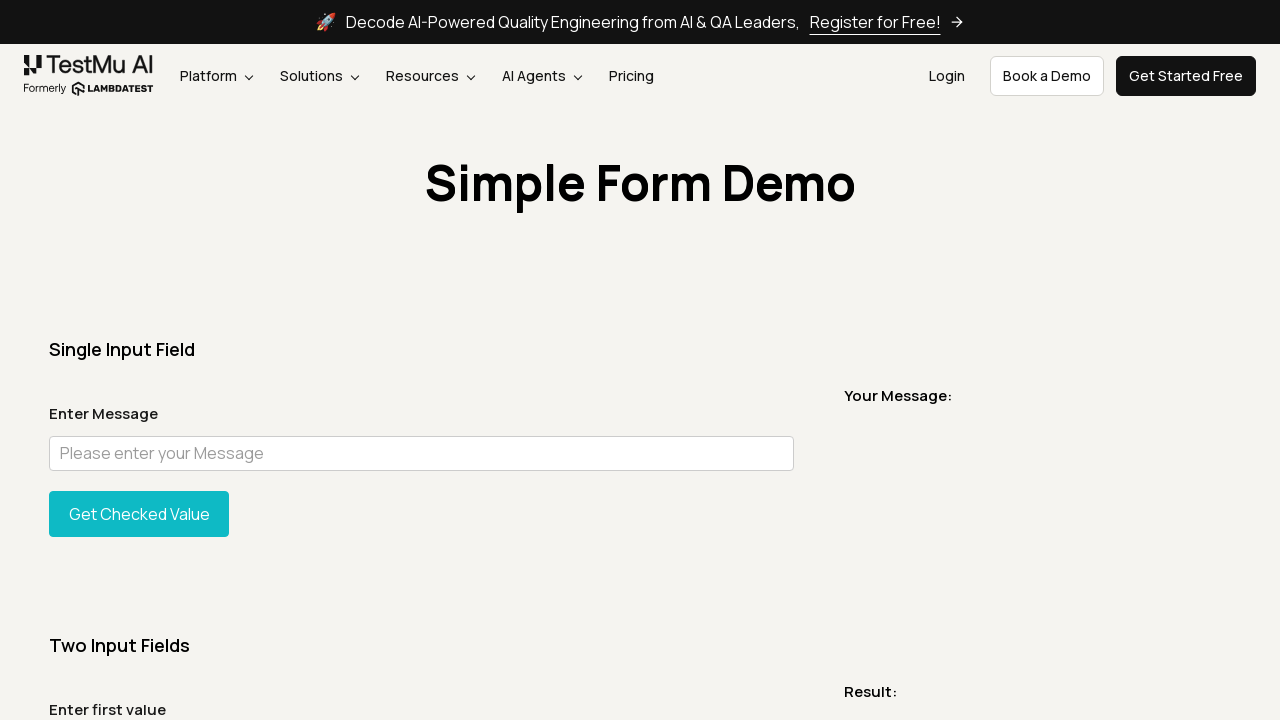

Typed 'Playwright is Fun!' into message input field on input[placeholder='Please enter your Message']
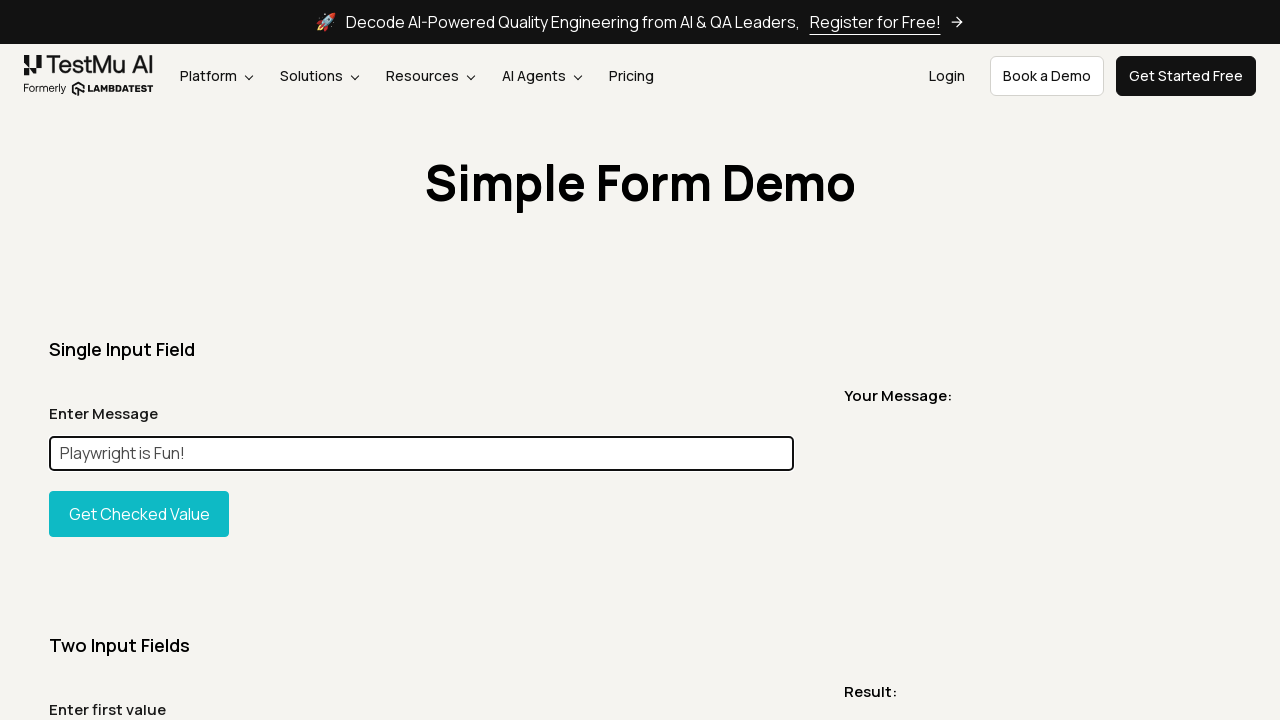

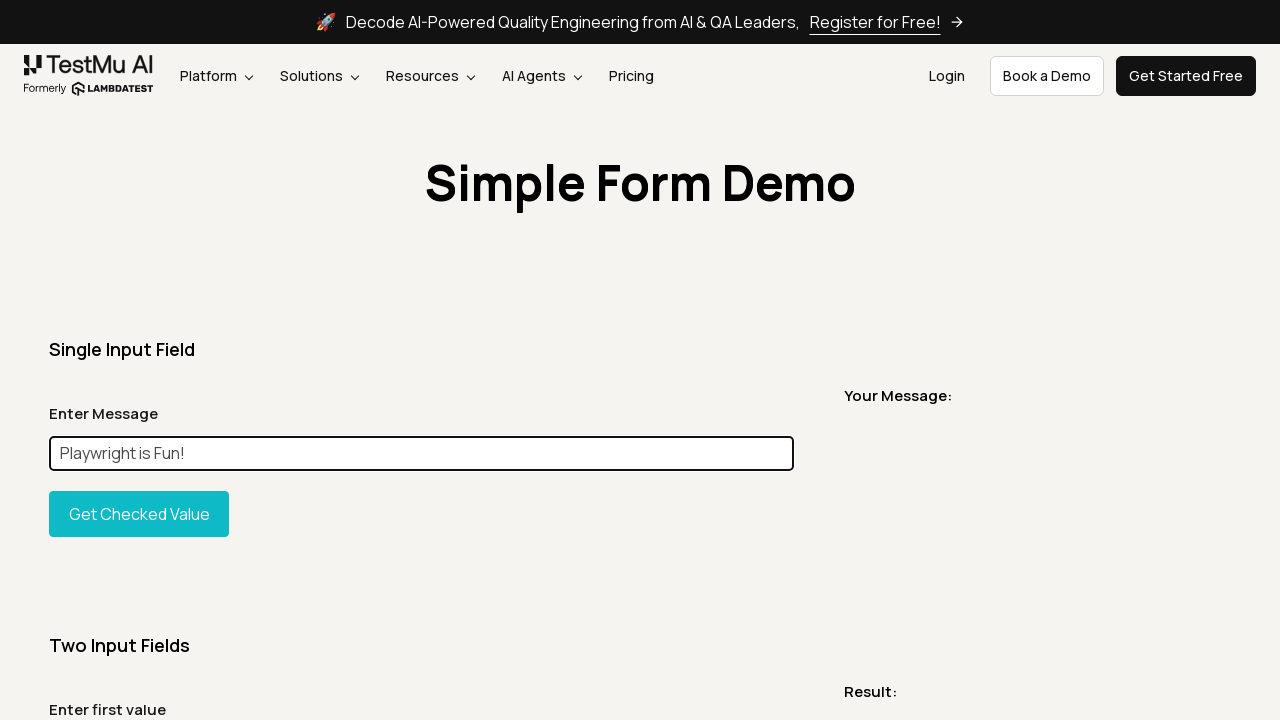